Tests adding elements and then removing one of them to verify the delete functionality works

Starting URL: https://the-internet.herokuapp.com/add_remove_elements/

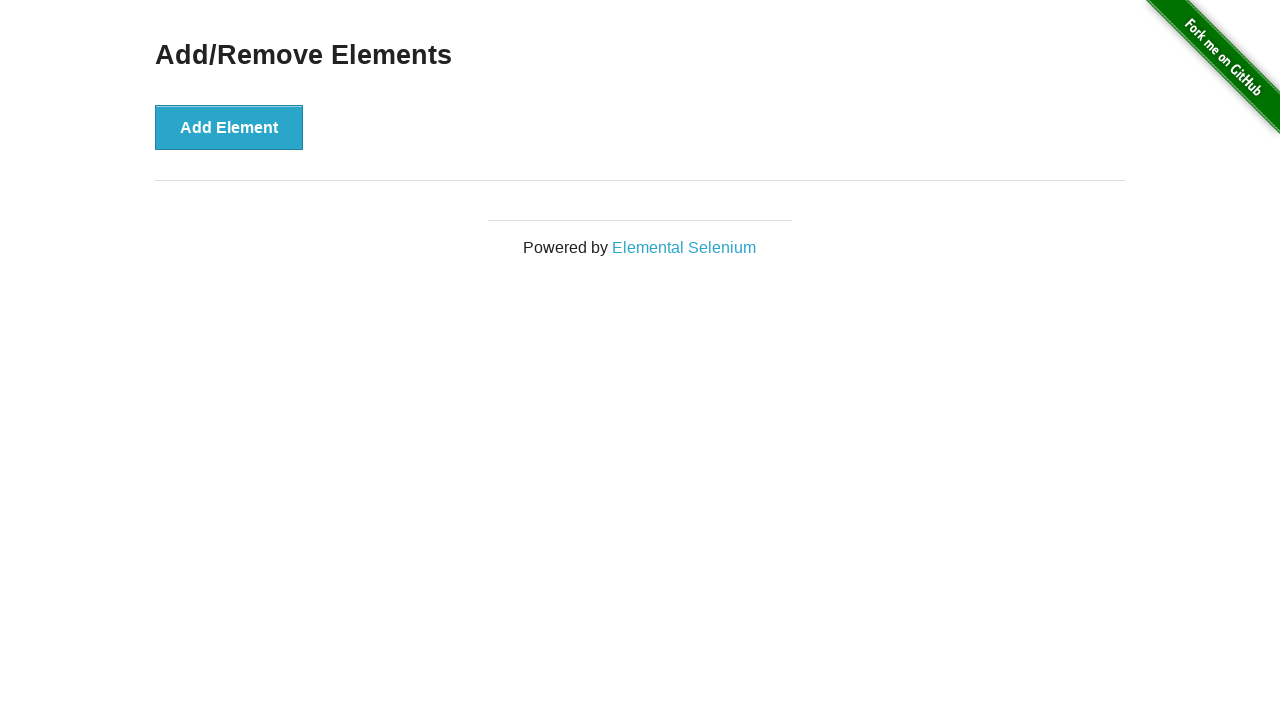

Add button element loaded and ready
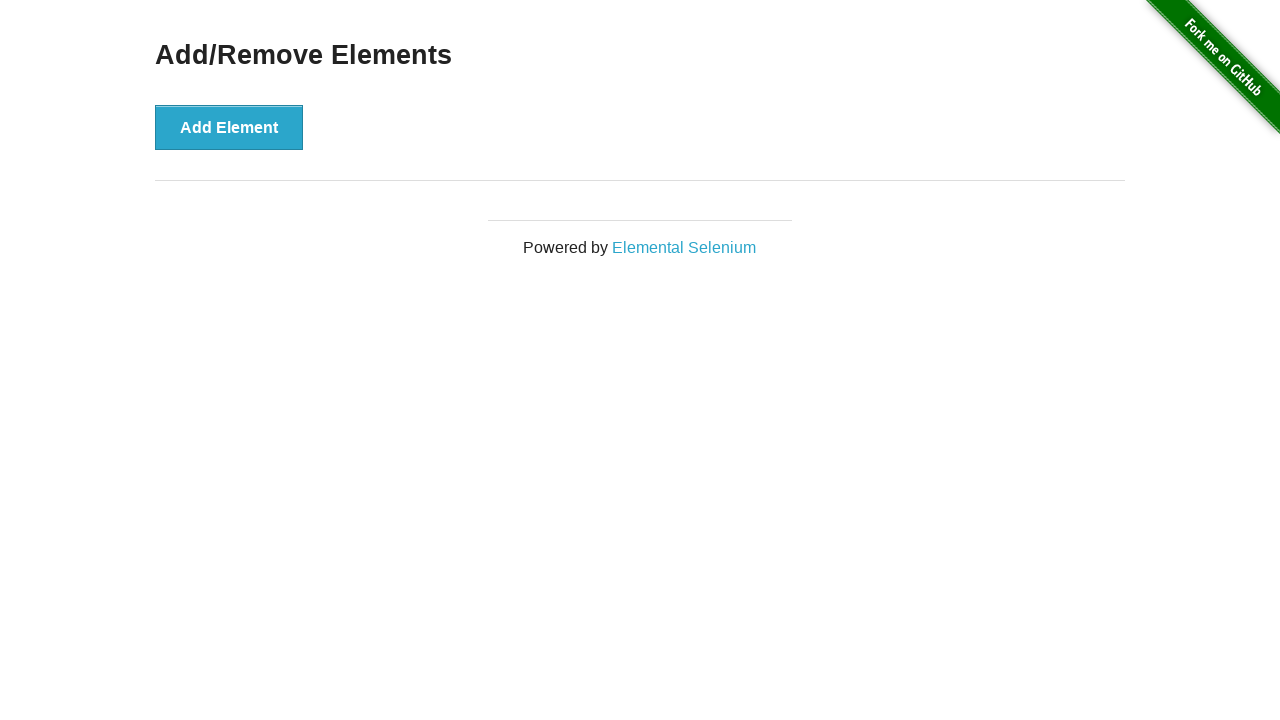

Clicked add button to create new element
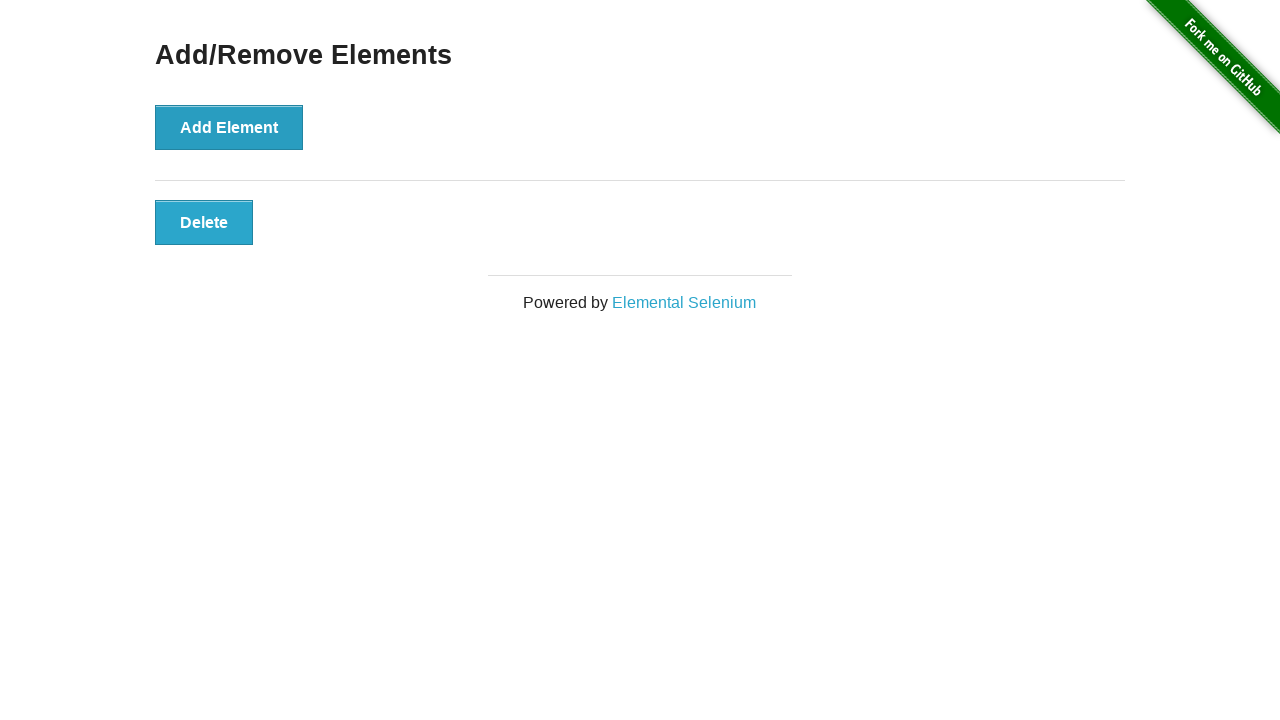

Clicked add button to create new element
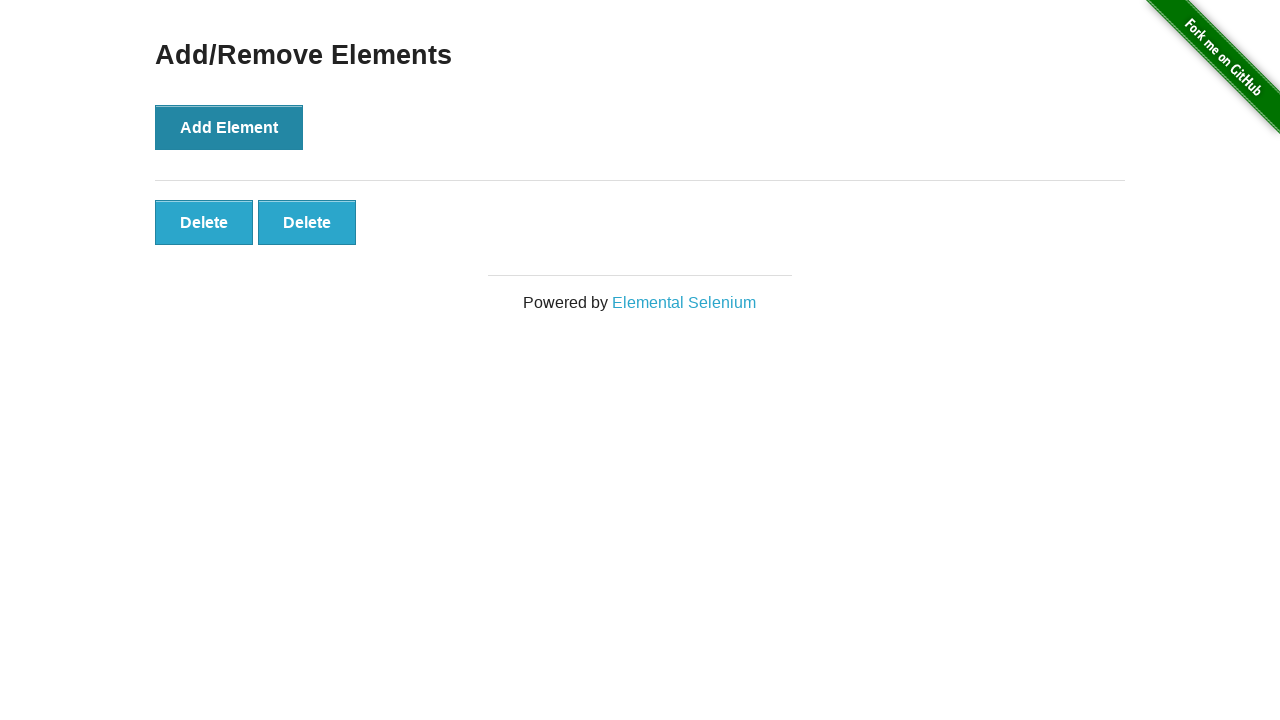

Clicked add button to create new element
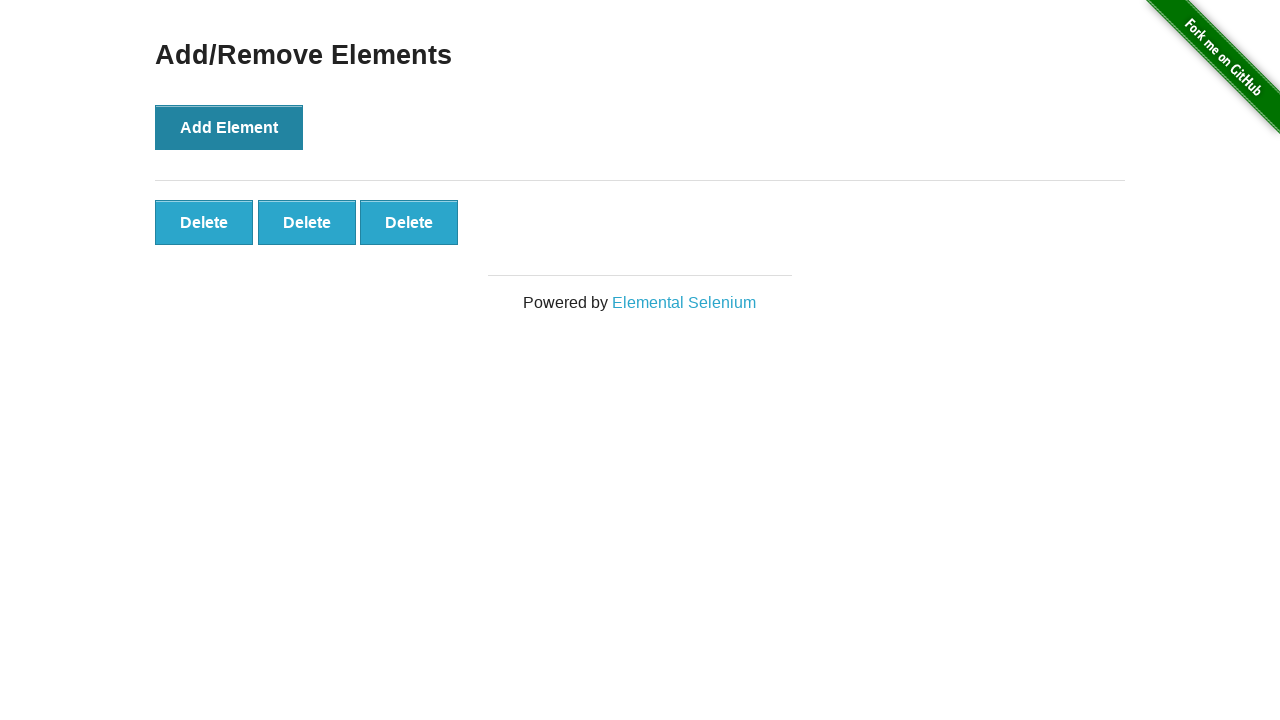

Delete buttons appeared after adding 3 elements
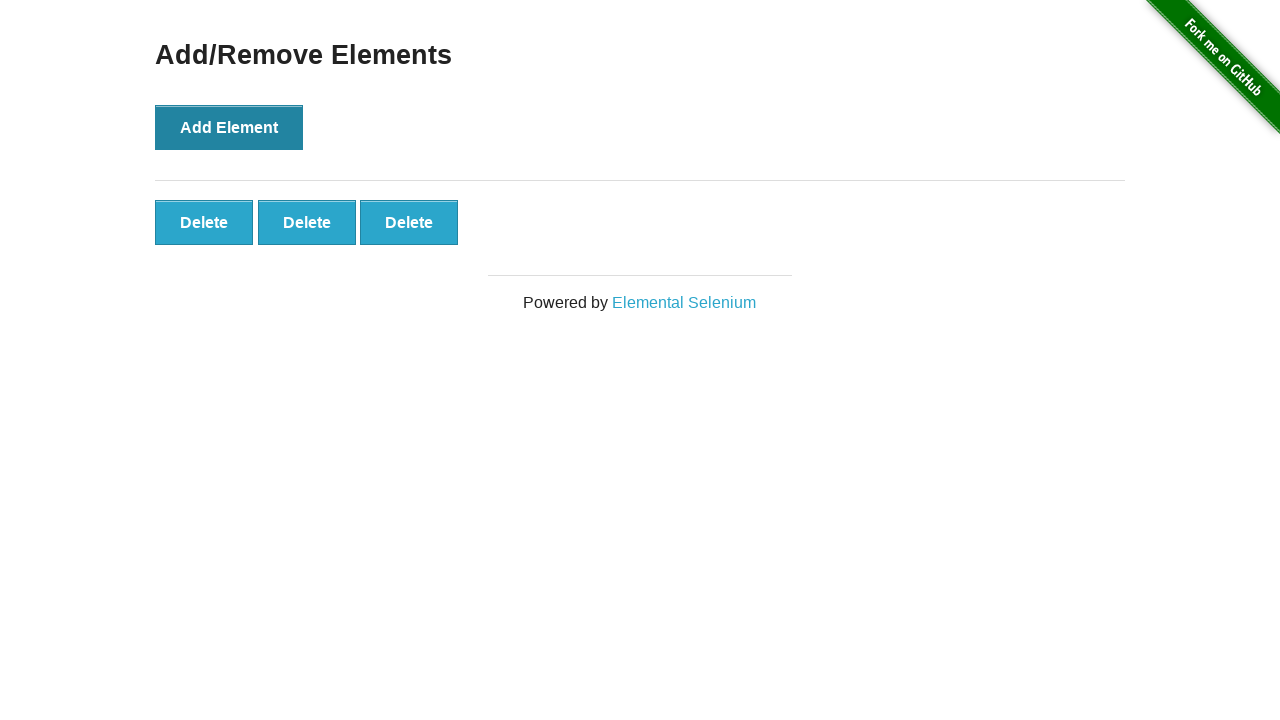

Retrieved all delete button elements
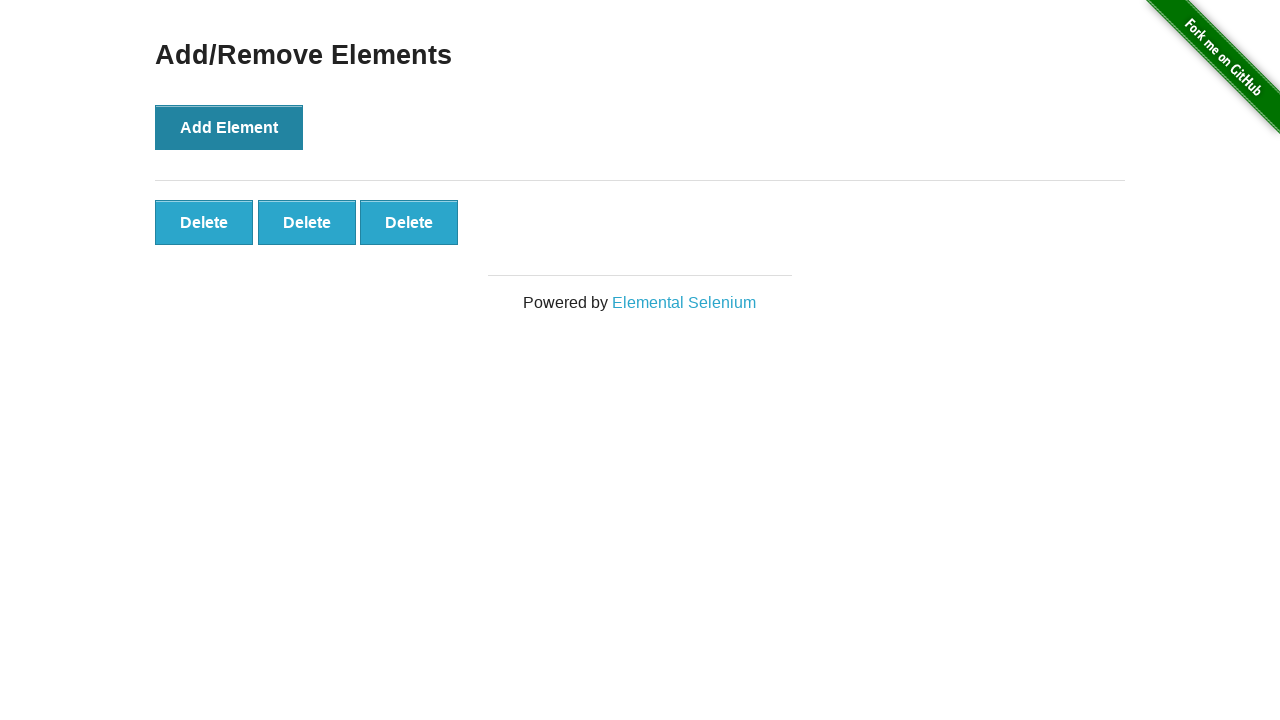

Clicked first delete button to remove element
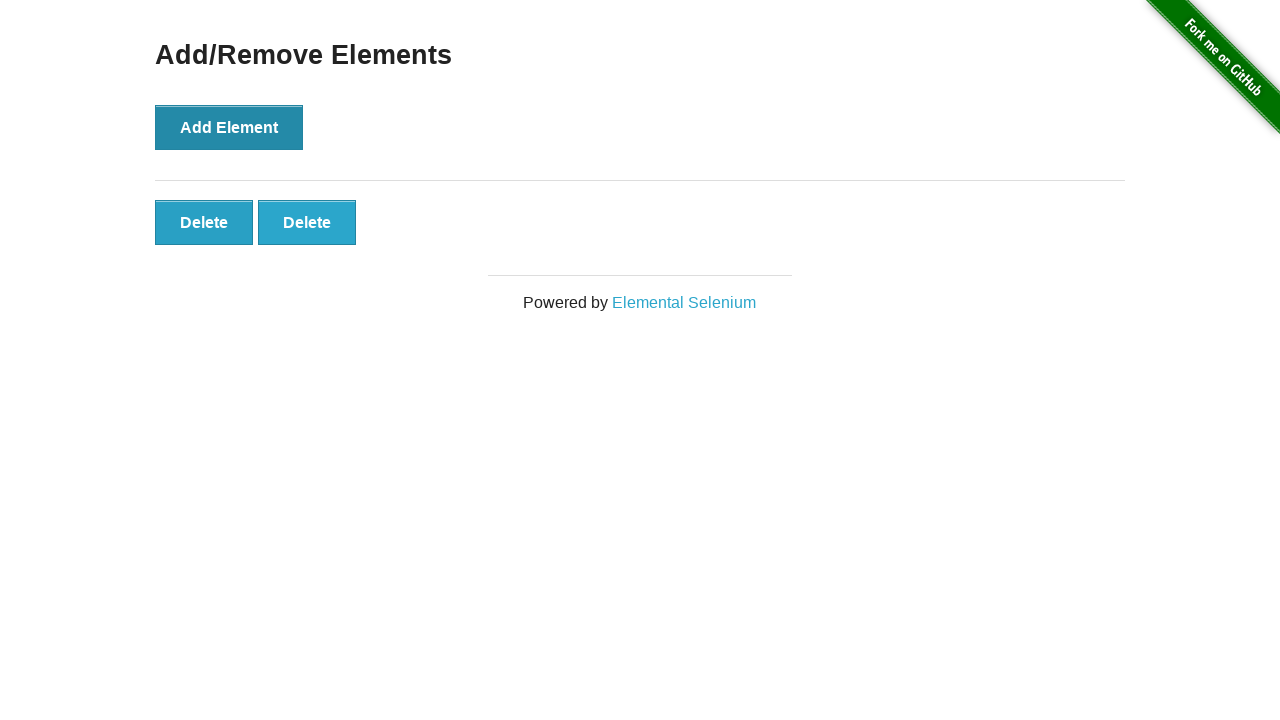

Retrieved all remaining delete button elements
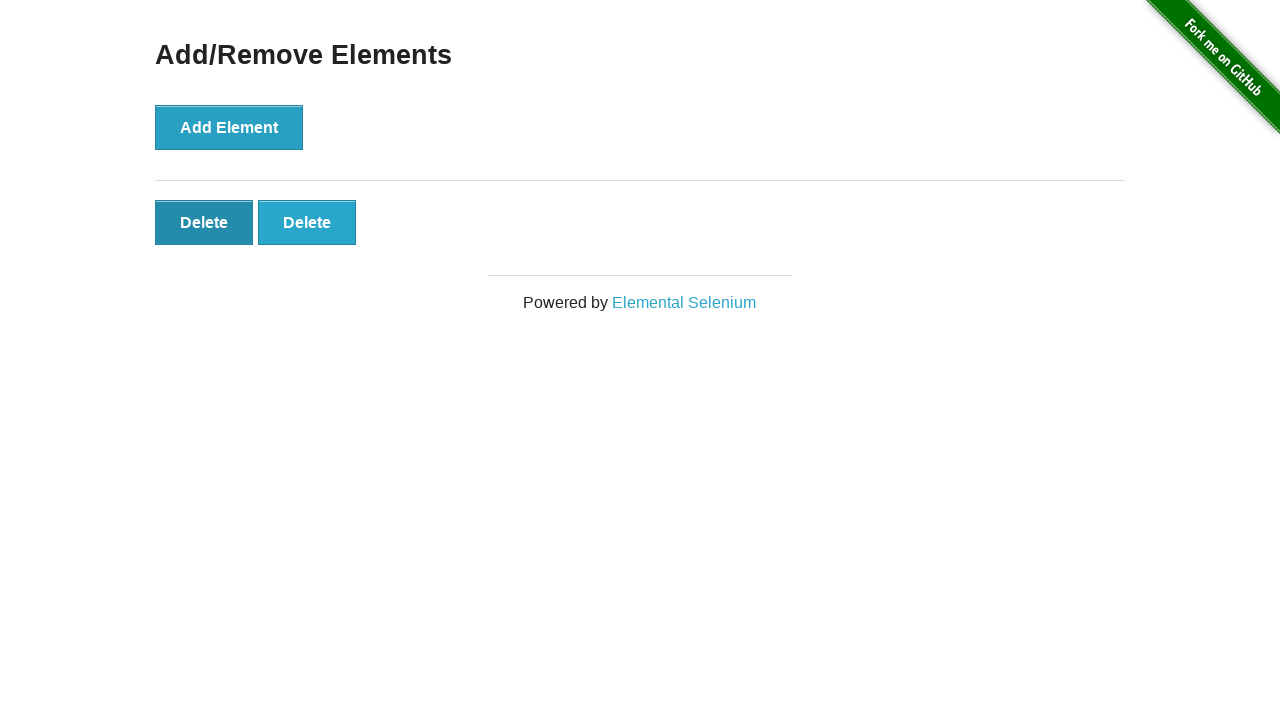

Verified exactly 2 delete buttons remain after deletion
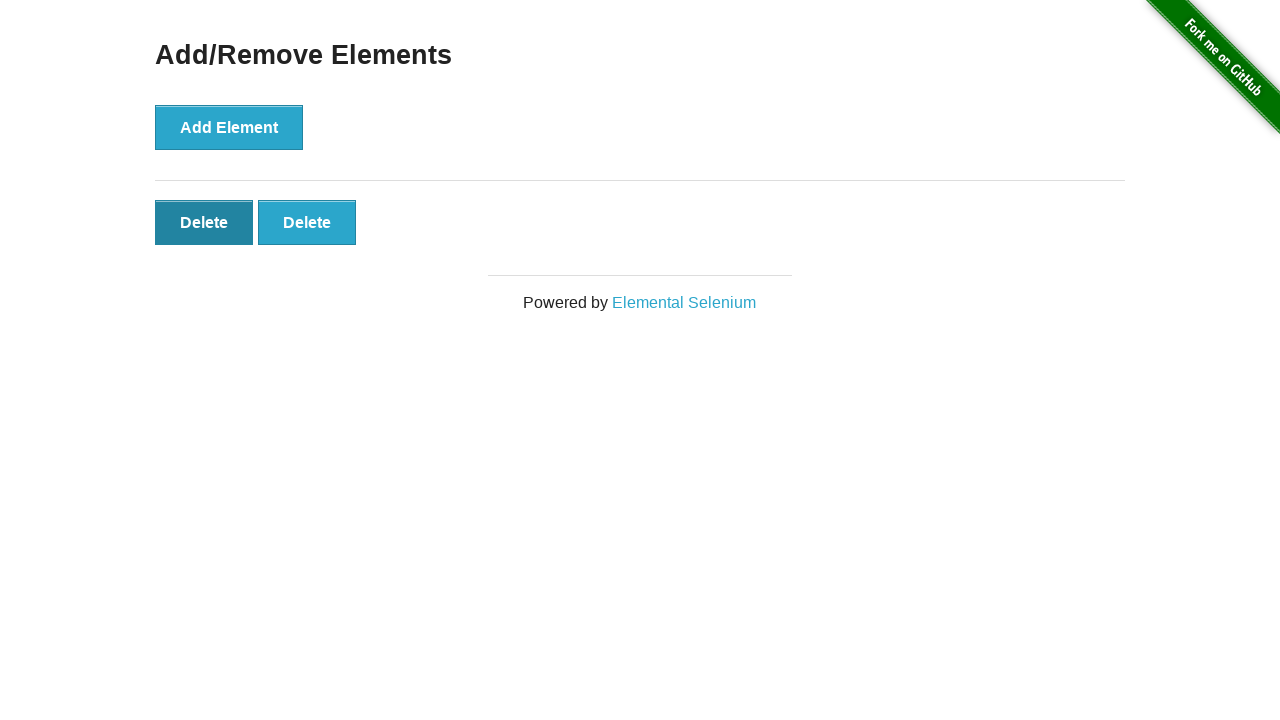

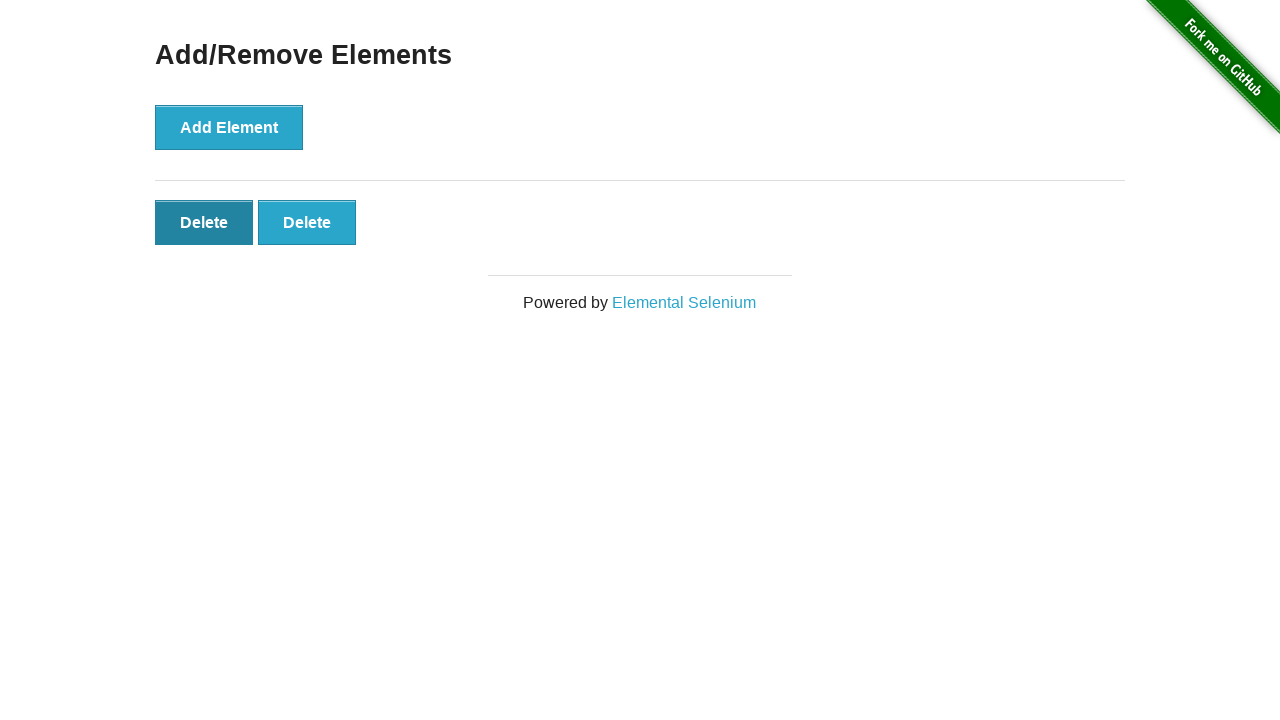